Tests static dropdown functionality by selecting an option from a dropdown menu using the Select class equivalent in Playwright

Starting URL: https://the-internet.herokuapp.com/dropdown

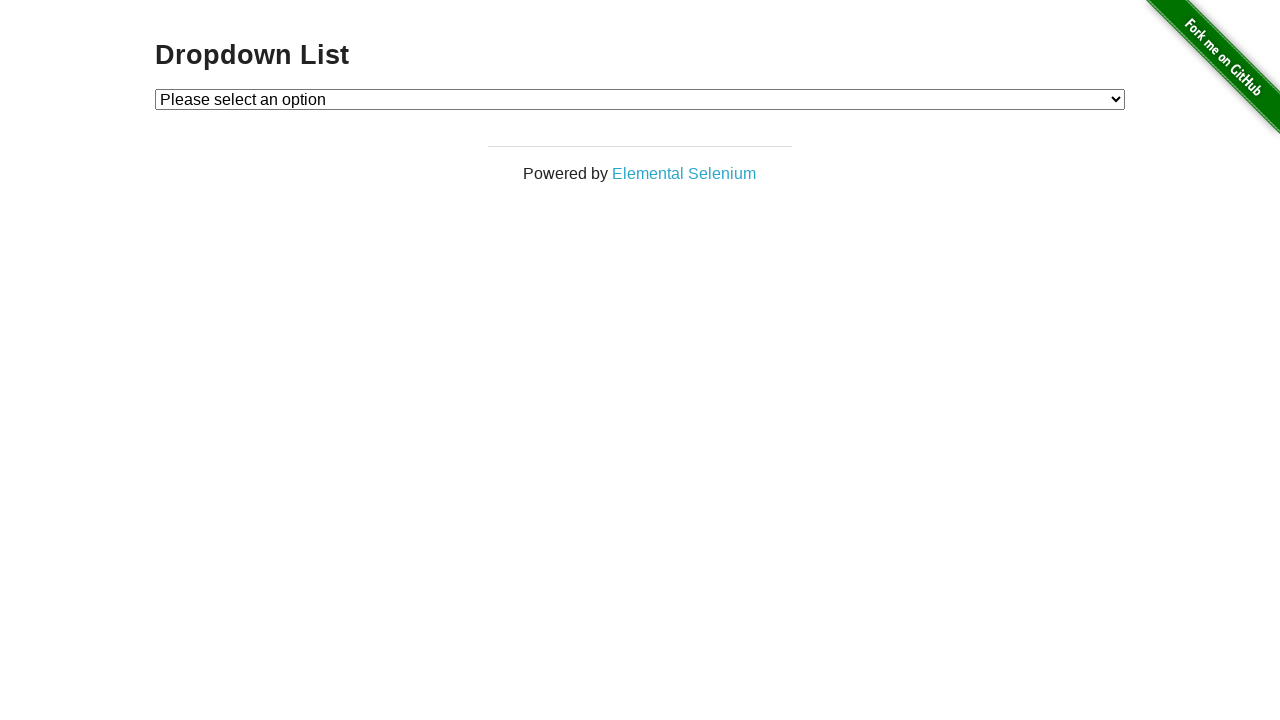

Navigated to dropdown test page
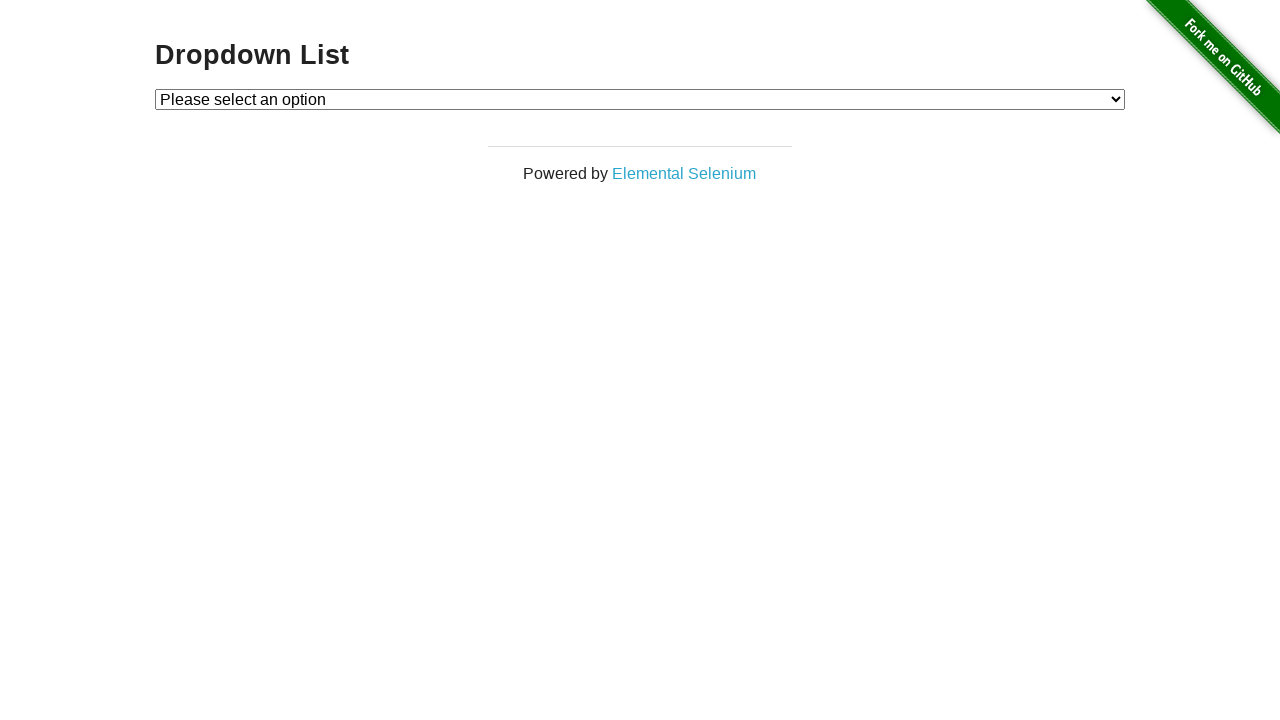

Selected 'Option 2' from the static dropdown menu on #dropdown
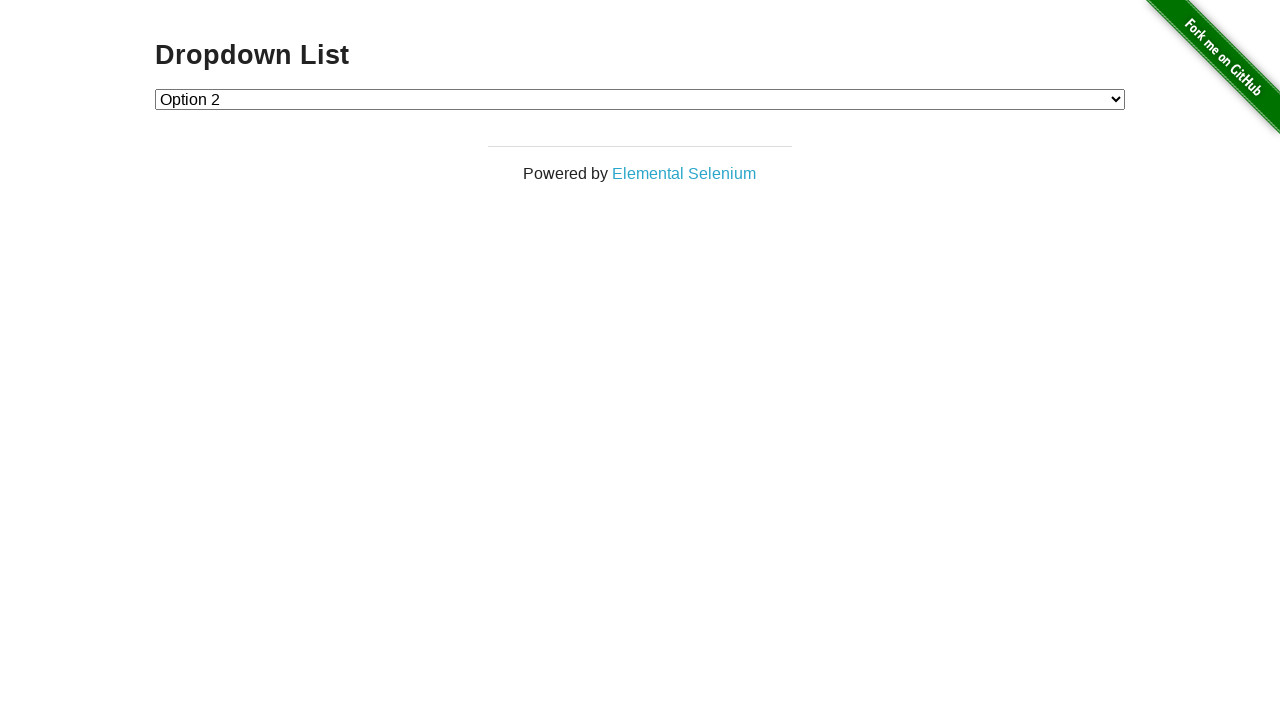

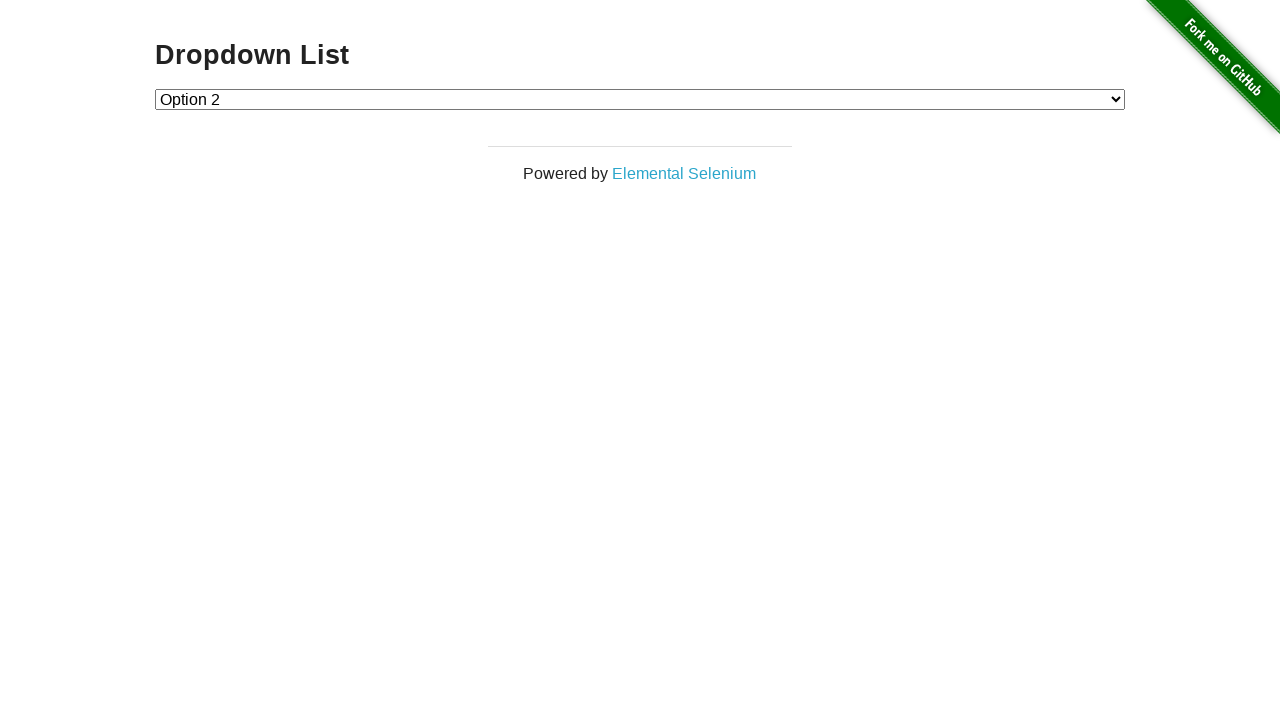